Tests sorting the Due column in descending order by clicking the column header twice and verifying the values are sorted correctly

Starting URL: http://the-internet.herokuapp.com/tables

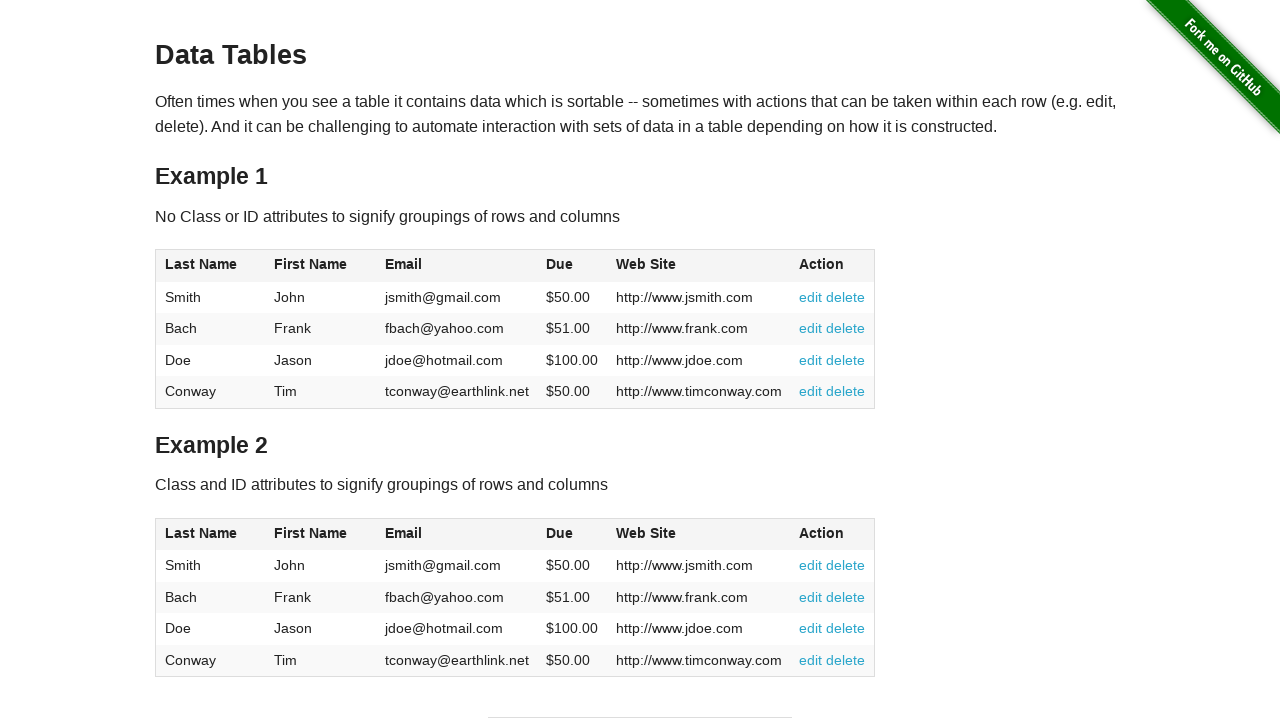

Clicked Due column header first time to sort ascending at (572, 266) on #table1 thead tr th:nth-child(4)
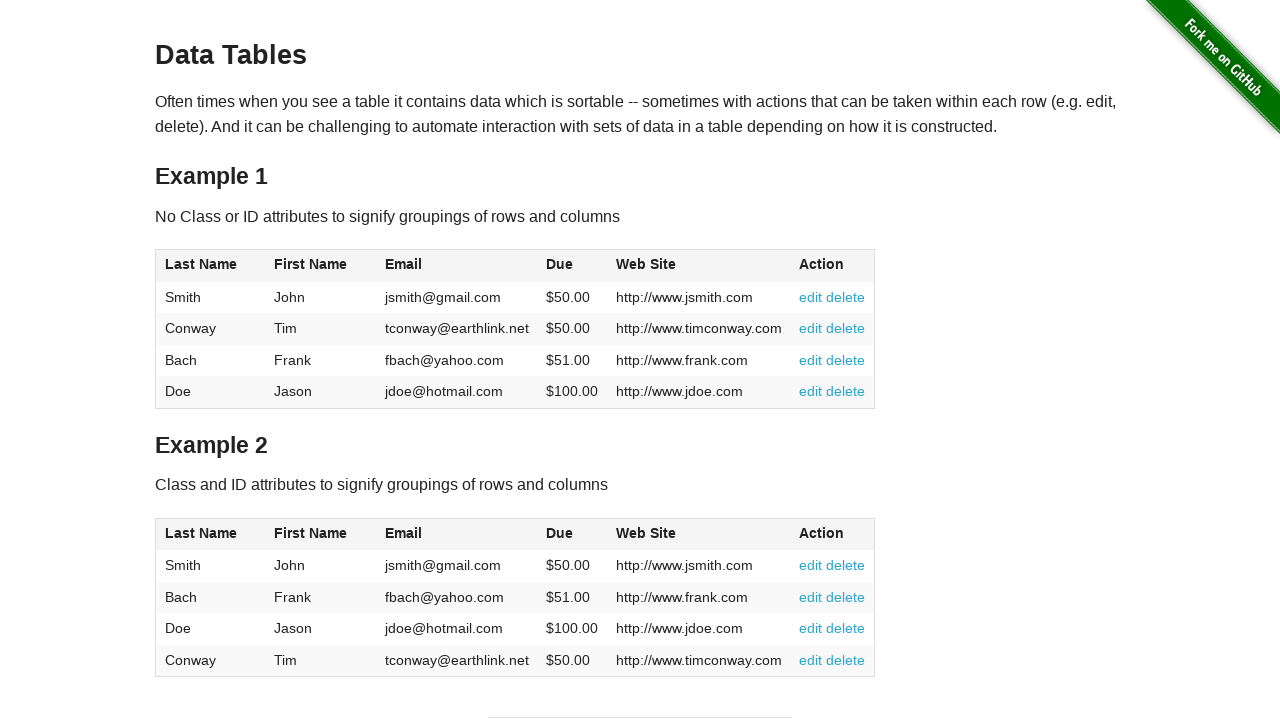

Clicked Due column header second time to sort descending at (572, 266) on #table1 thead tr th:nth-child(4)
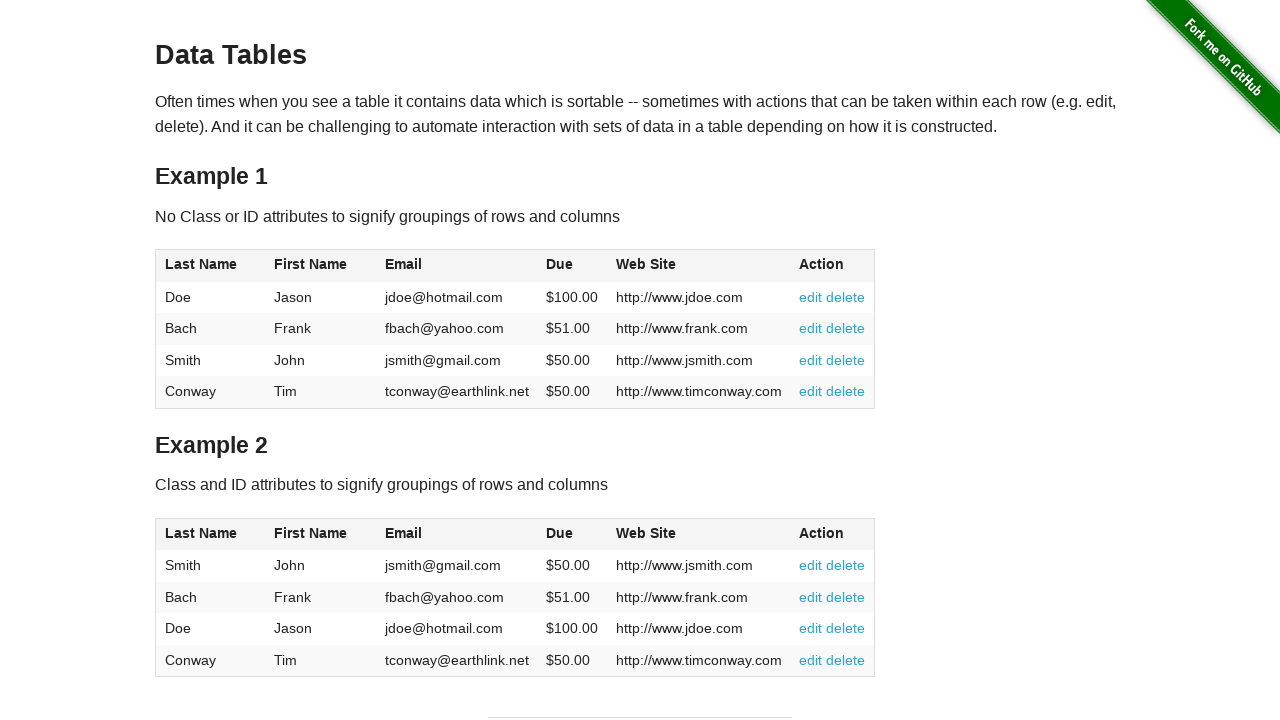

Waited for Due column data to load
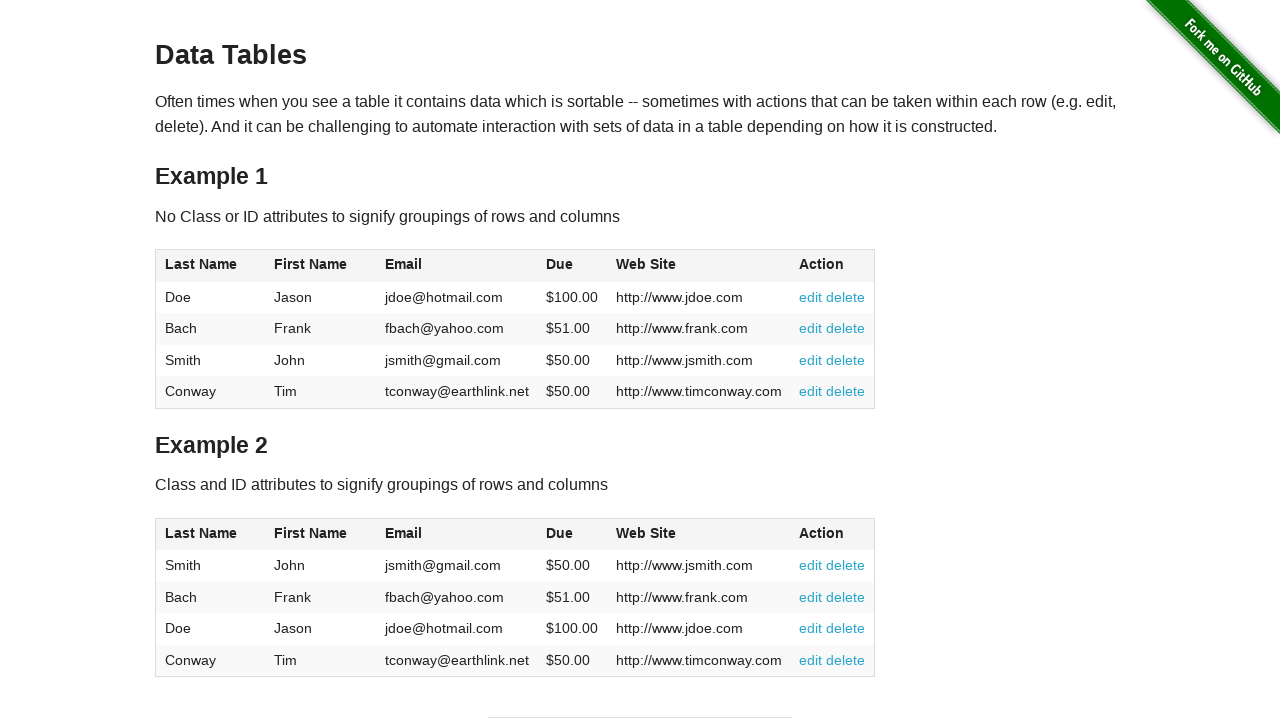

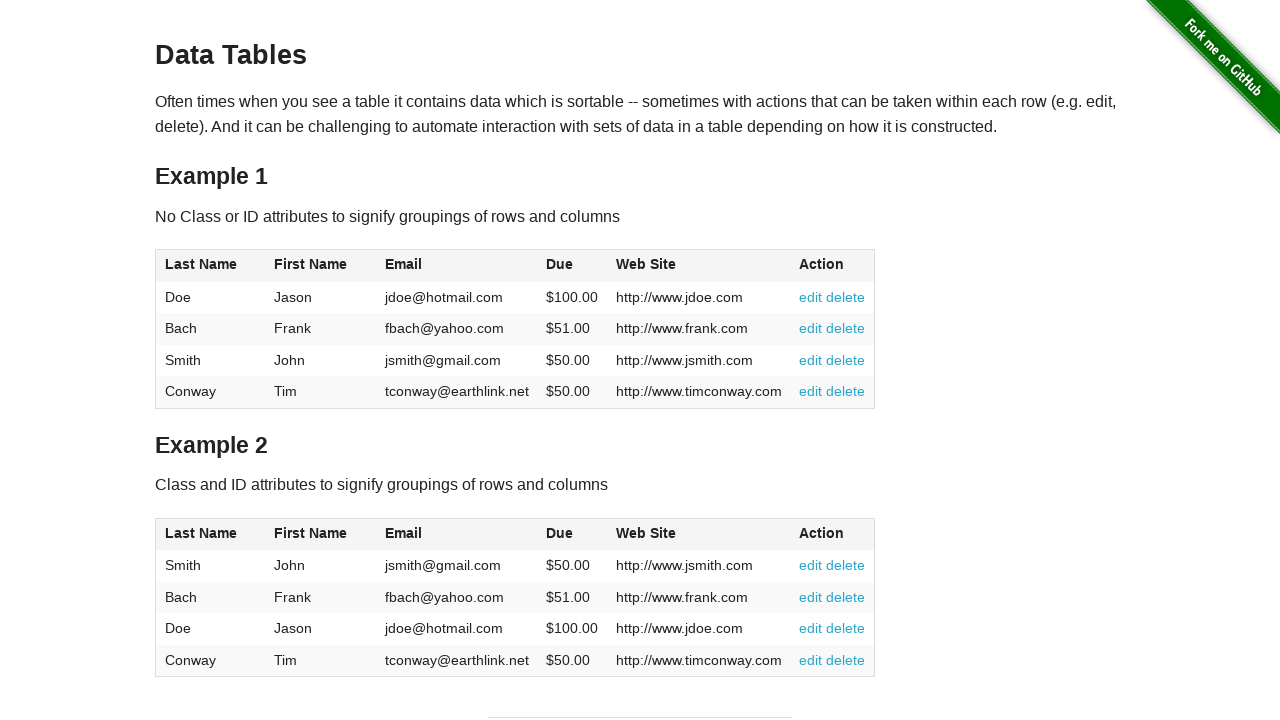